Tests the clear functionality of an input field by entering a number and then clearing the field

Starting URL: https://the-internet.herokuapp.com/inputs

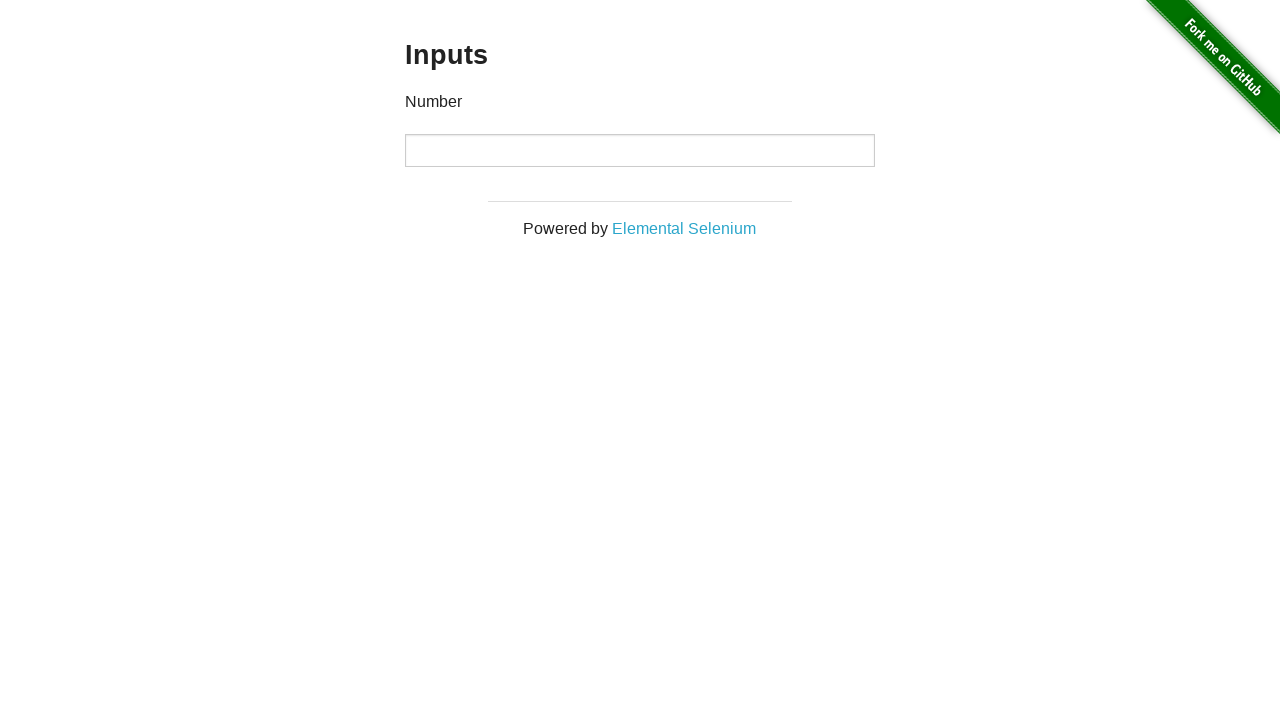

Entered number '9969' into the input field on input
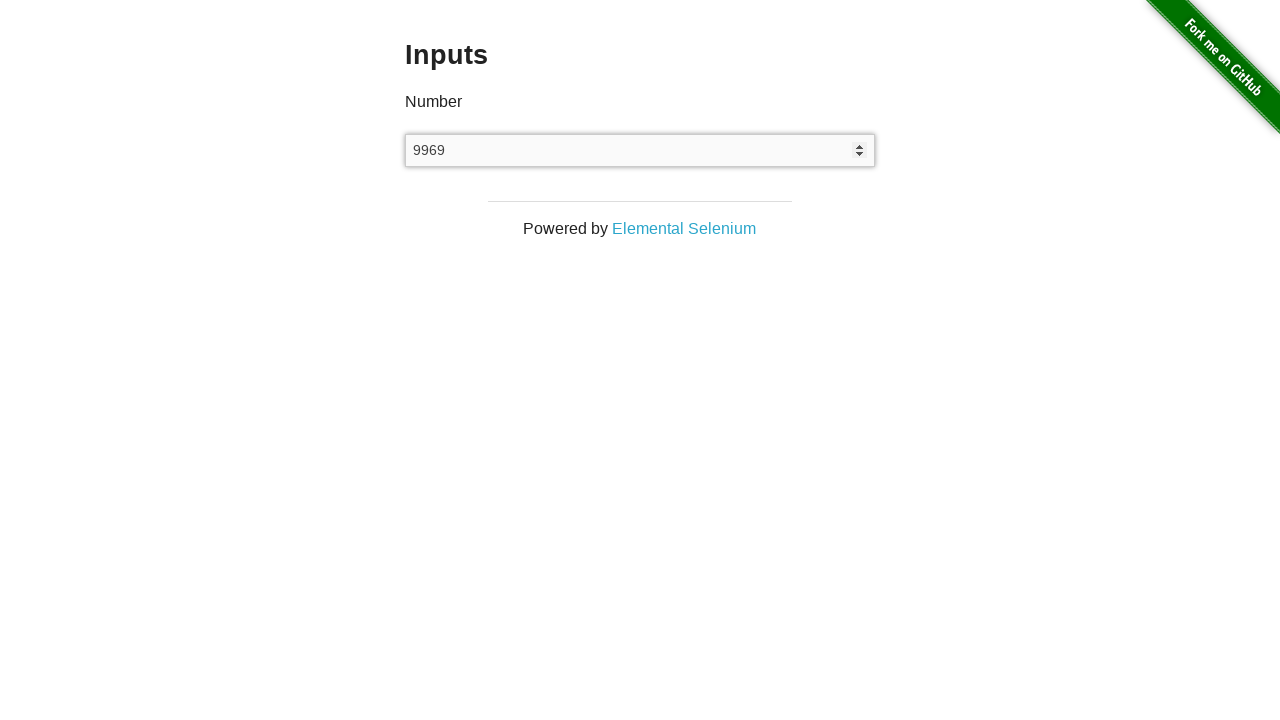

Cleared the input field on input
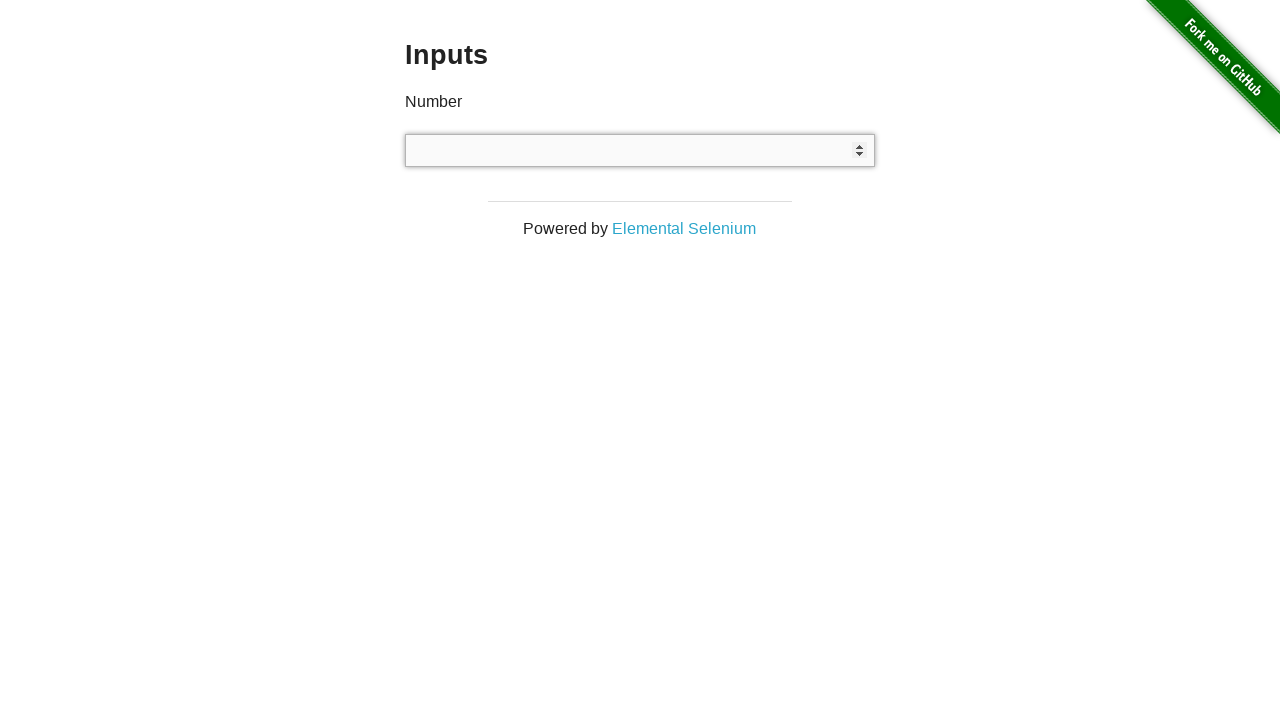

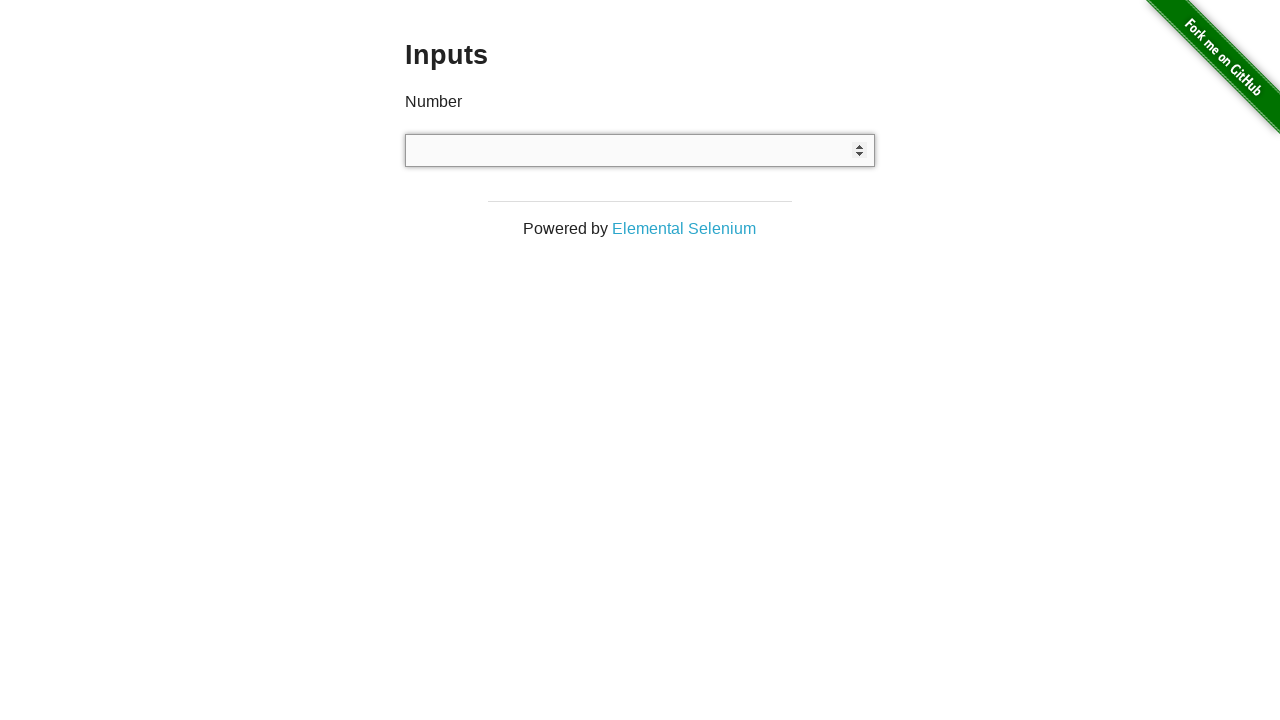